Navigates to Flipkart homepage and verifies the page loads successfully

Starting URL: https://www.flipkart.com/

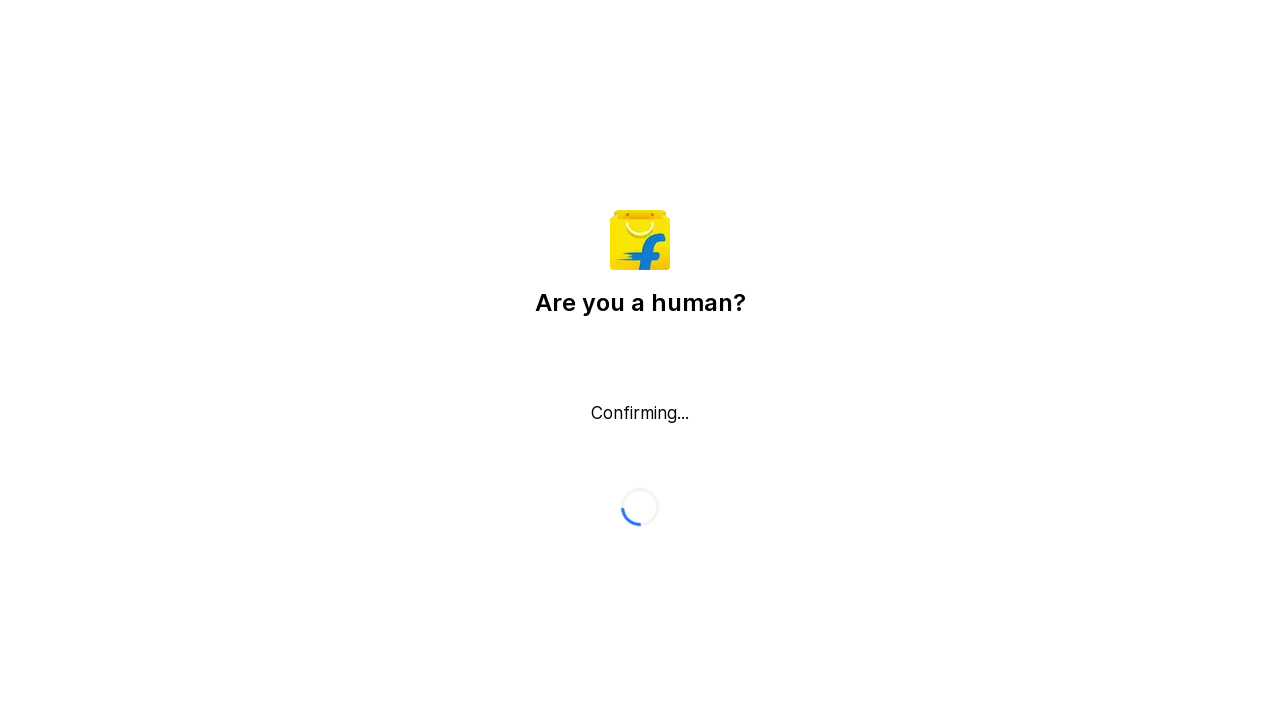

Flipkart homepage loaded successfully (domcontentloaded)
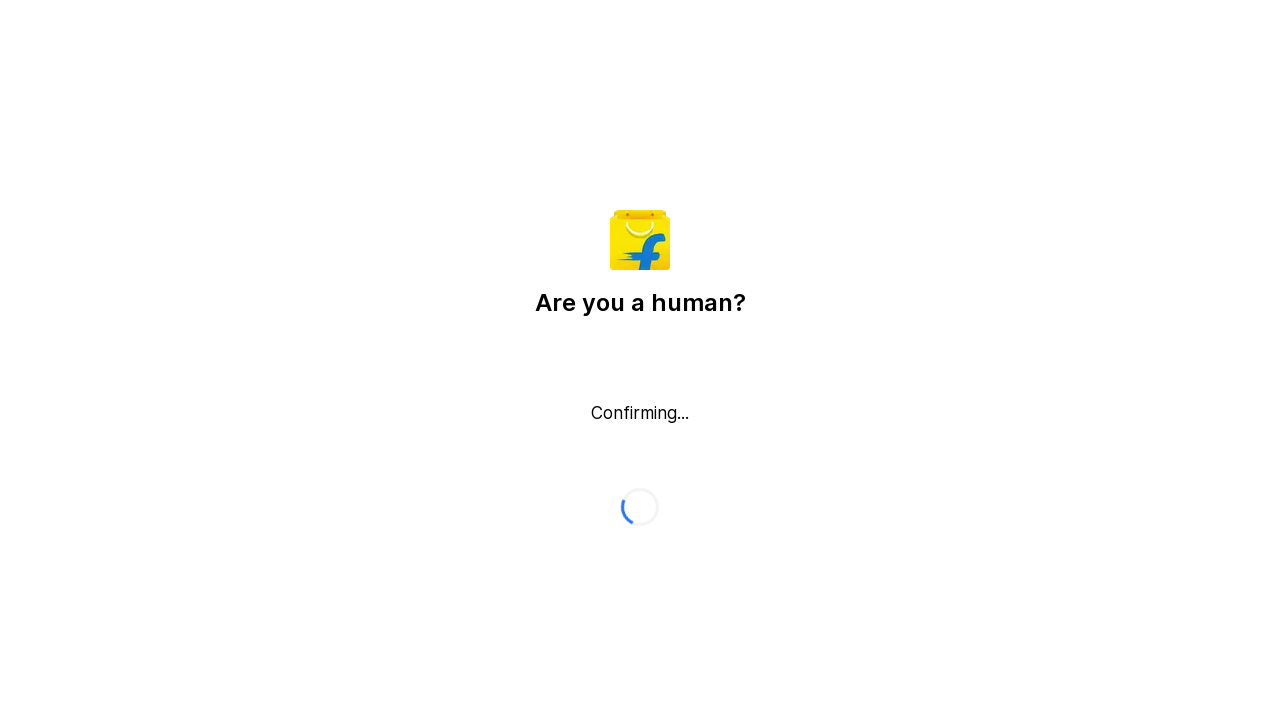

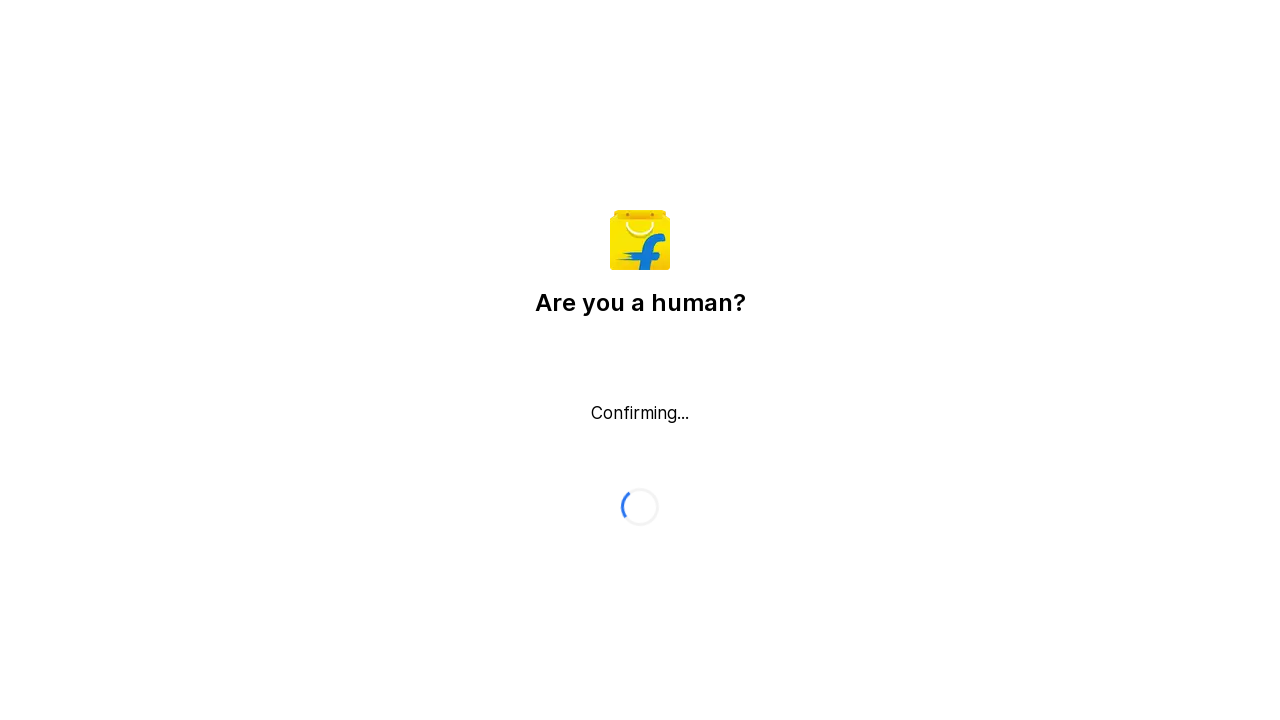